Tests navigation by clicking the Blog button and then the Contribute button

Starting URL: https://webdriver.io

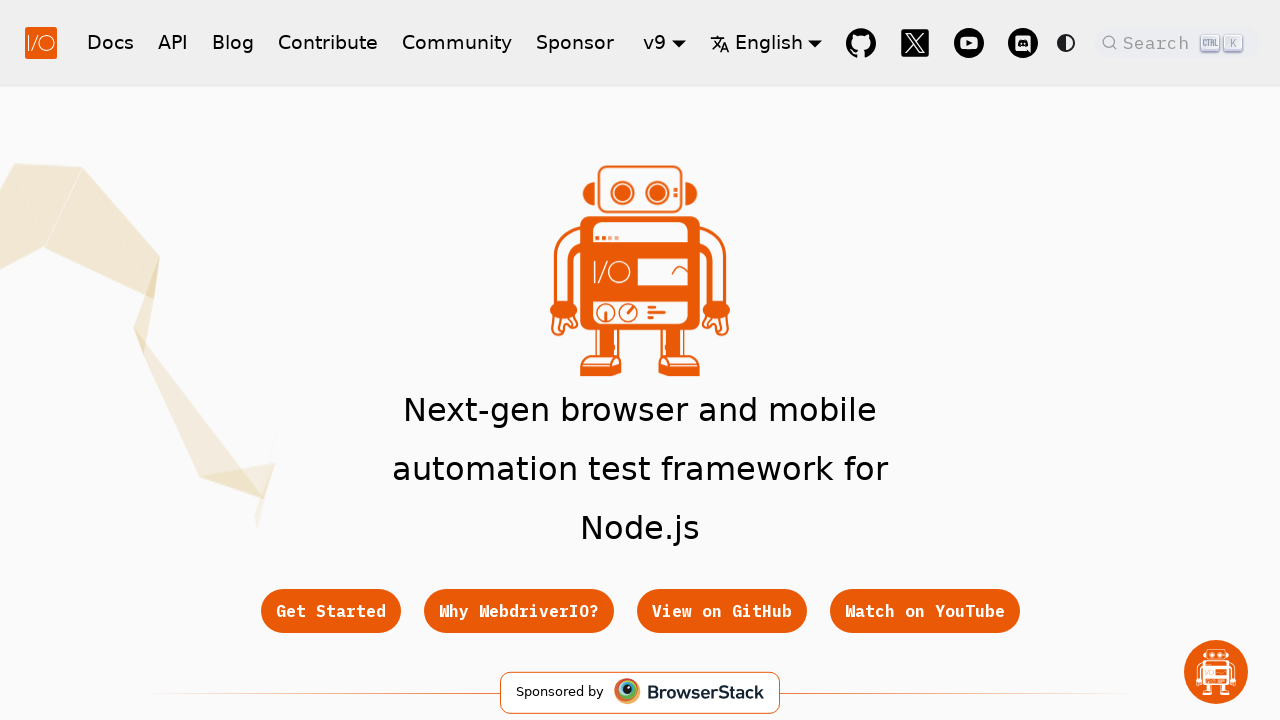

Clicked Blog button to navigate to blog section at (233, 42) on [href='/blog']
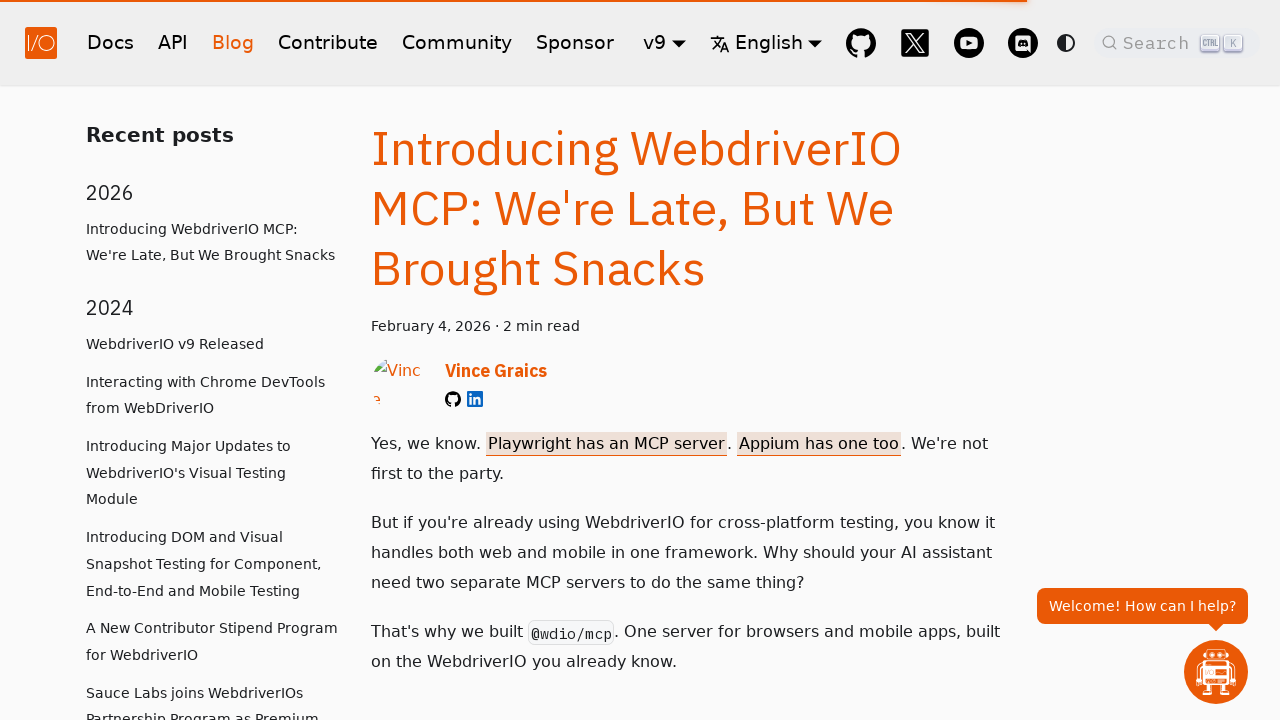

Waited for page to load (networkidle state reached)
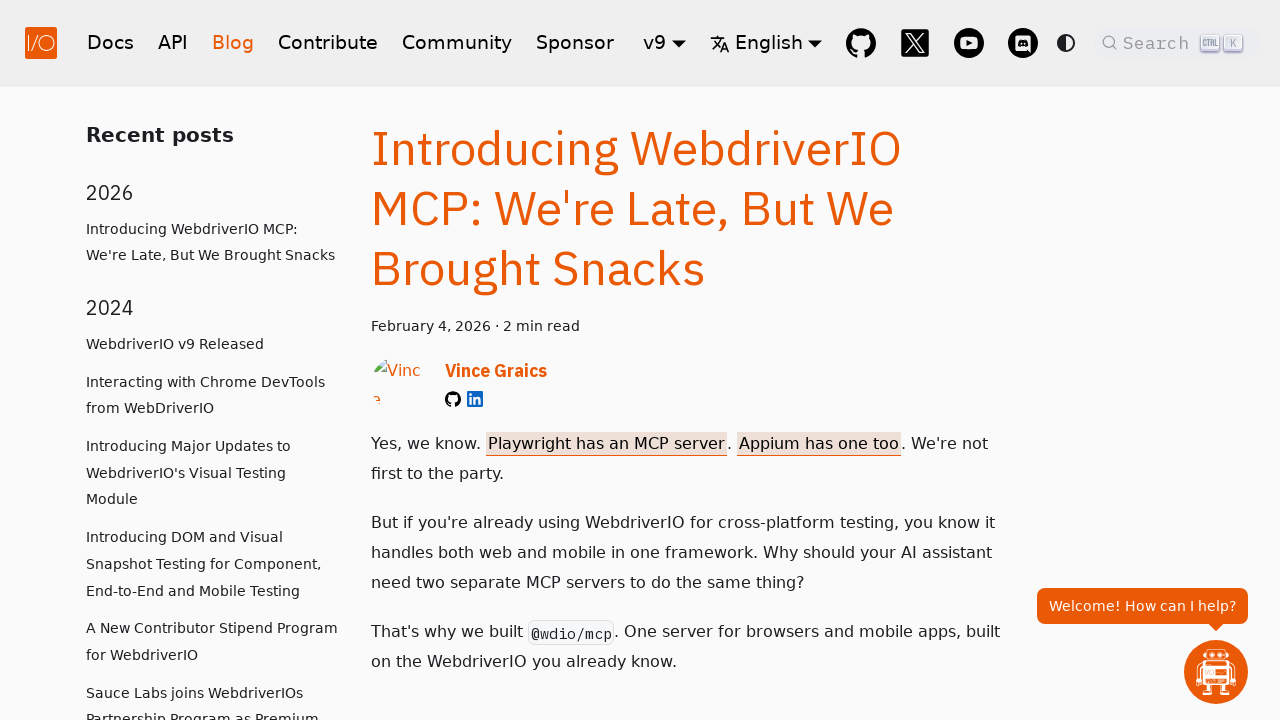

Clicked Contribute button to navigate to contribute documentation at (328, 42) on [href='/docs/contribute']
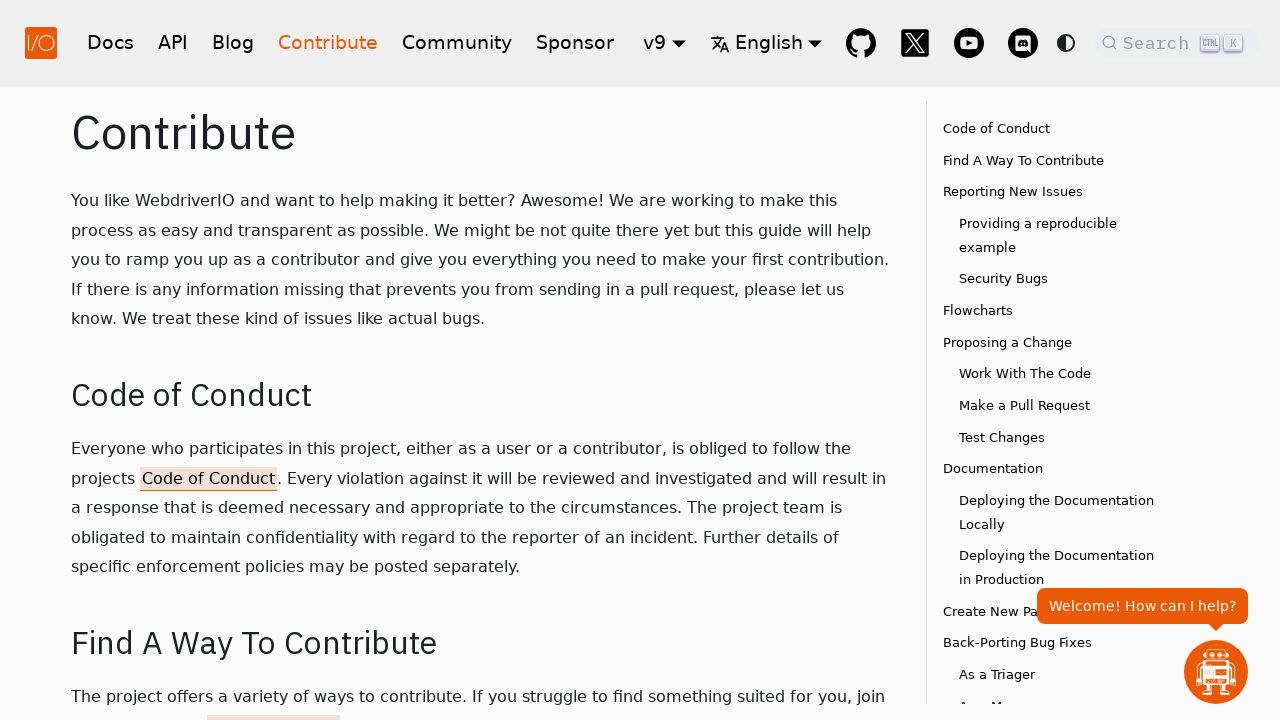

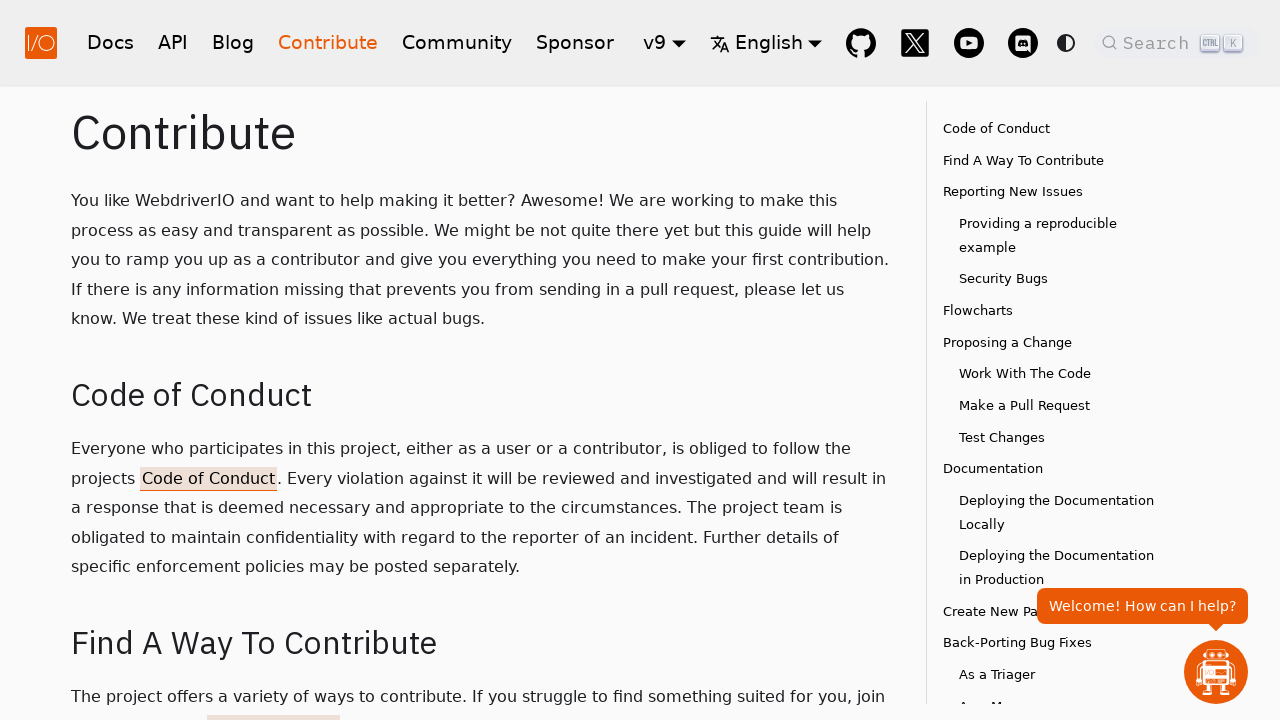